Tests basic browser navigation functionality by visiting Etsy and Tesla websites, performing back/forward/refresh navigation actions

Starting URL: https://www.etsy.com

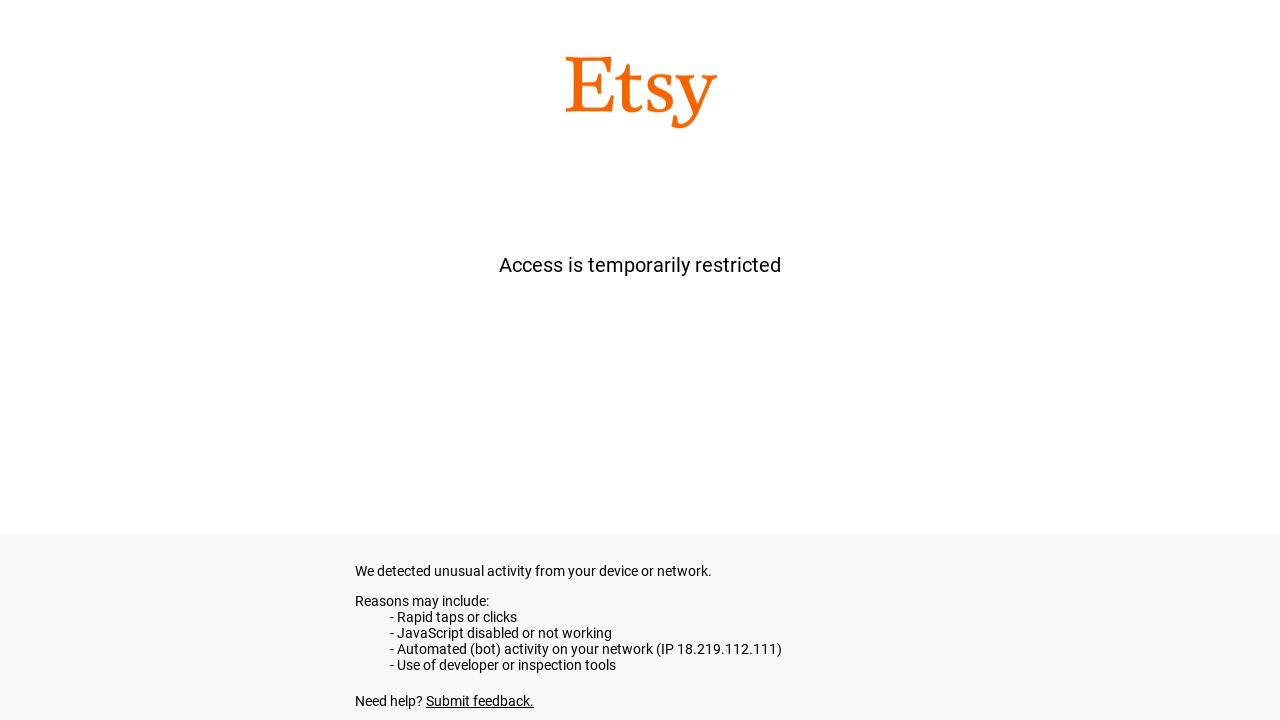

Navigated back from Etsy home page
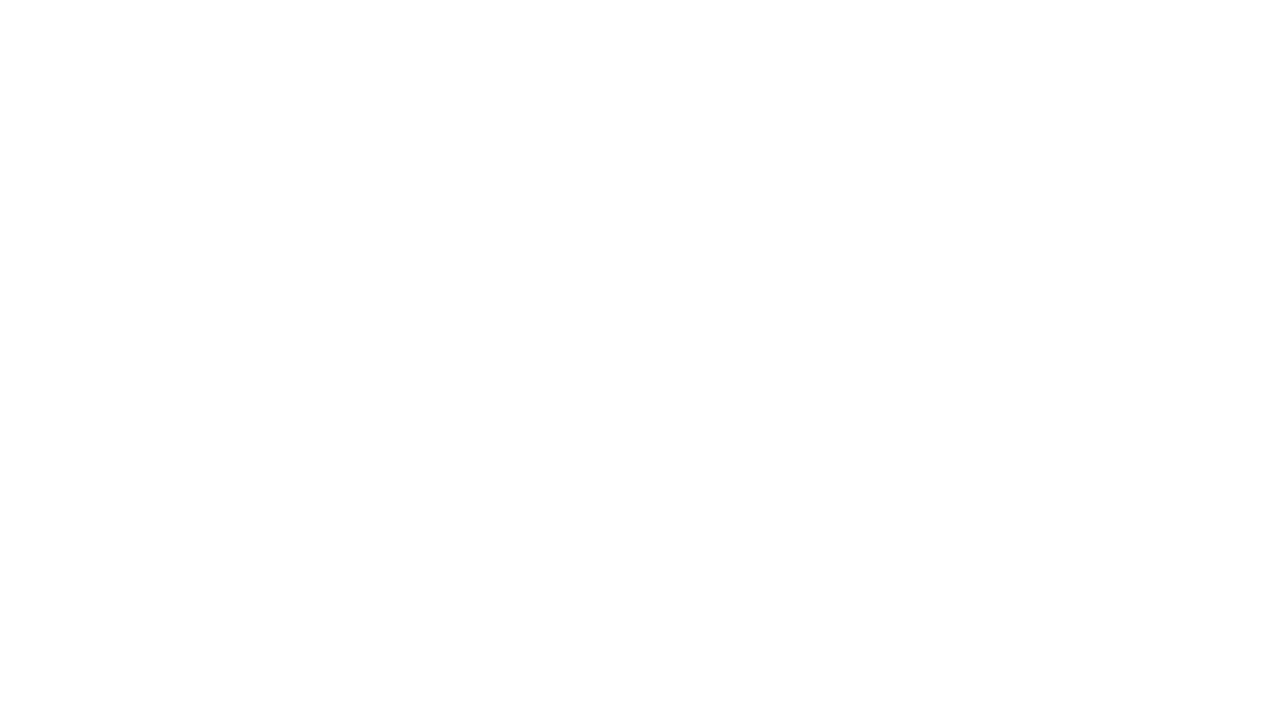

Navigated forward to return to Etsy
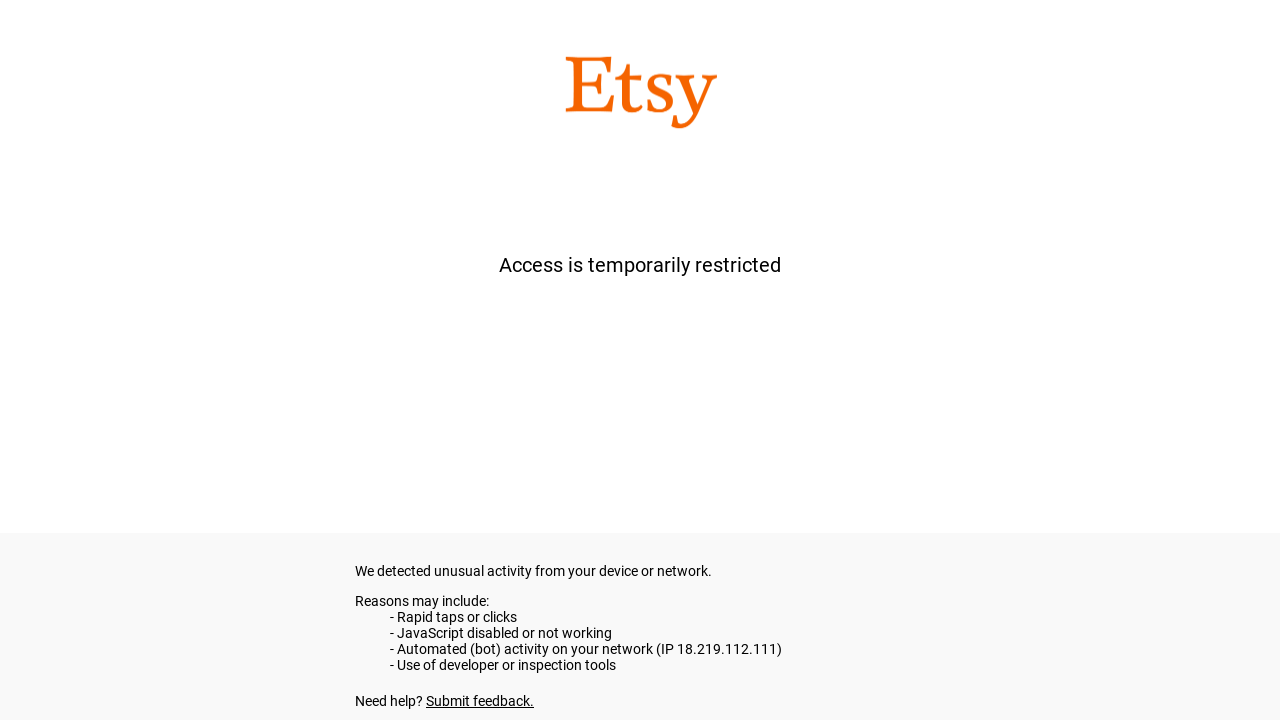

Refreshed the current Etsy page
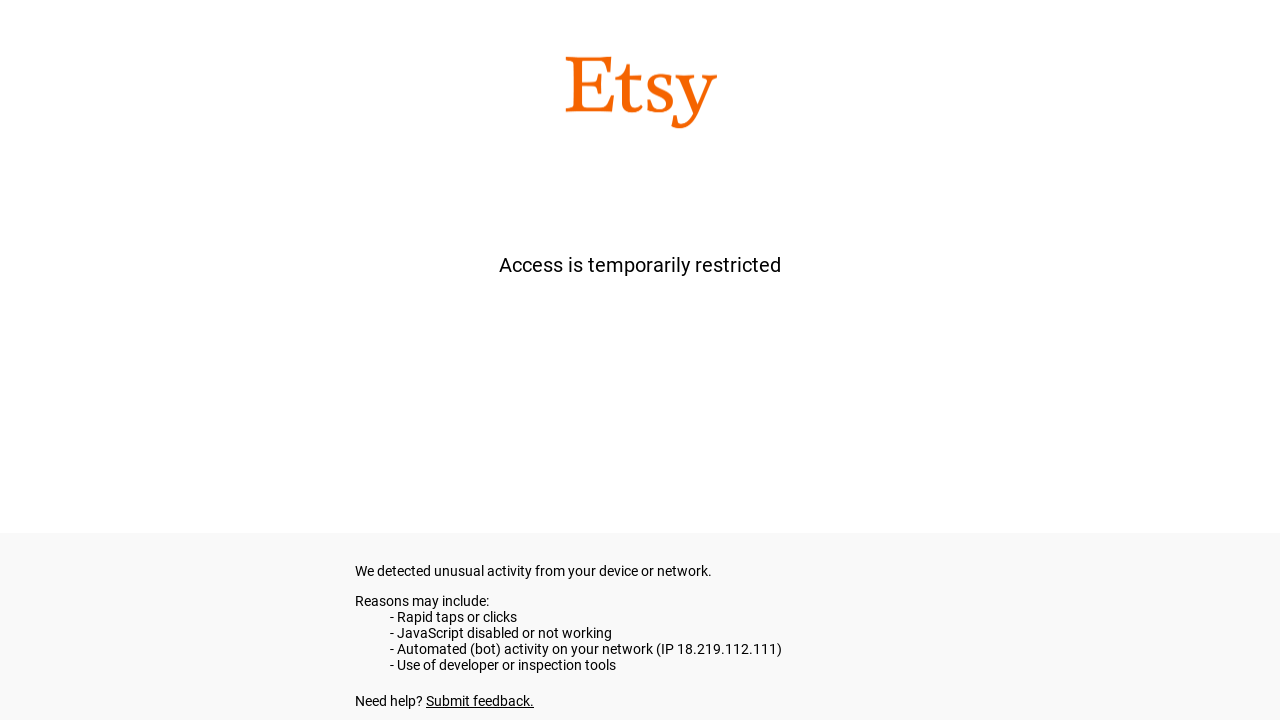

Retrieved Etsy page title: etsy.com
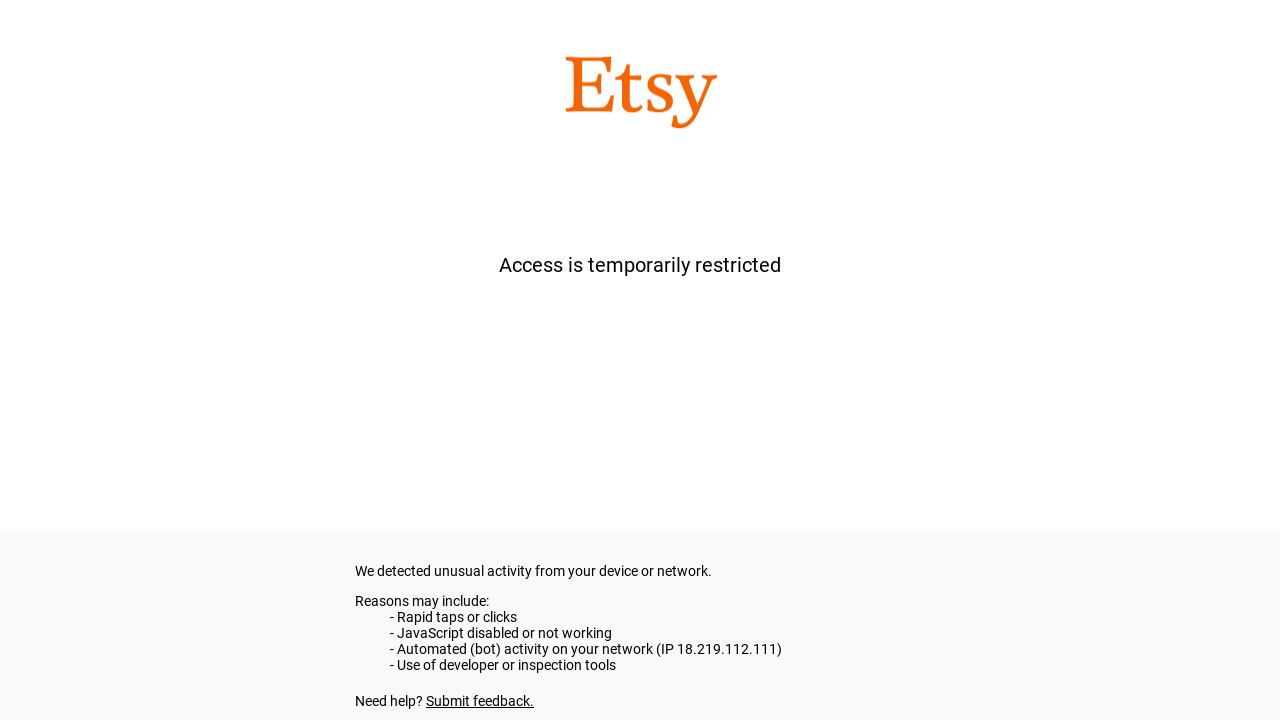

Retrieved Etsy page URL: https://www.etsy.com/
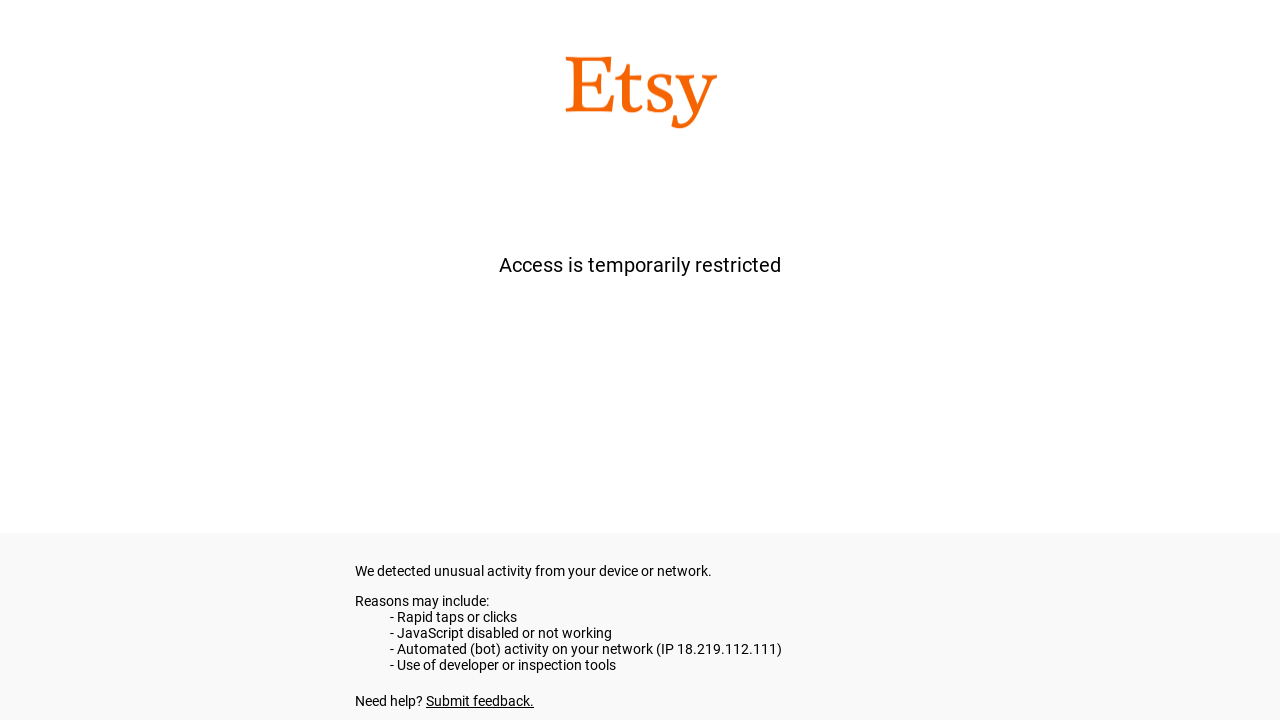

Navigated to Tesla website
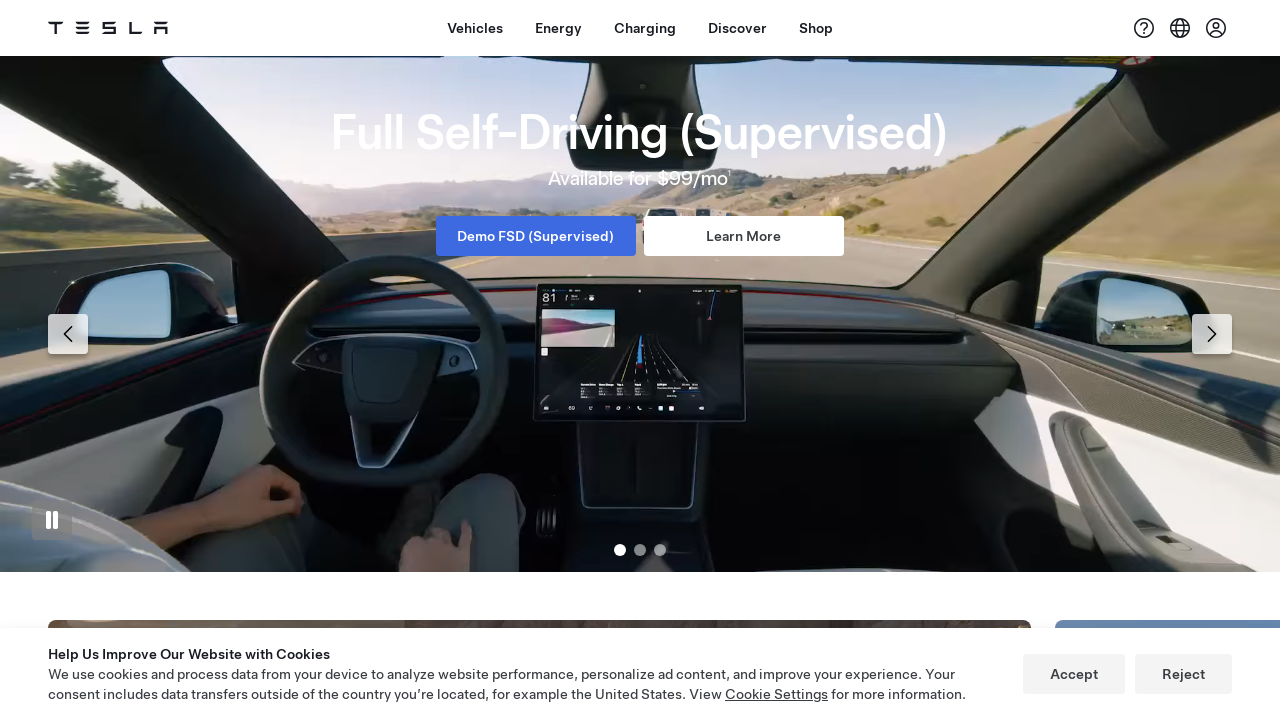

Retrieved Tesla page title: Electric Cars, Solar & Clean Energy | Tesla
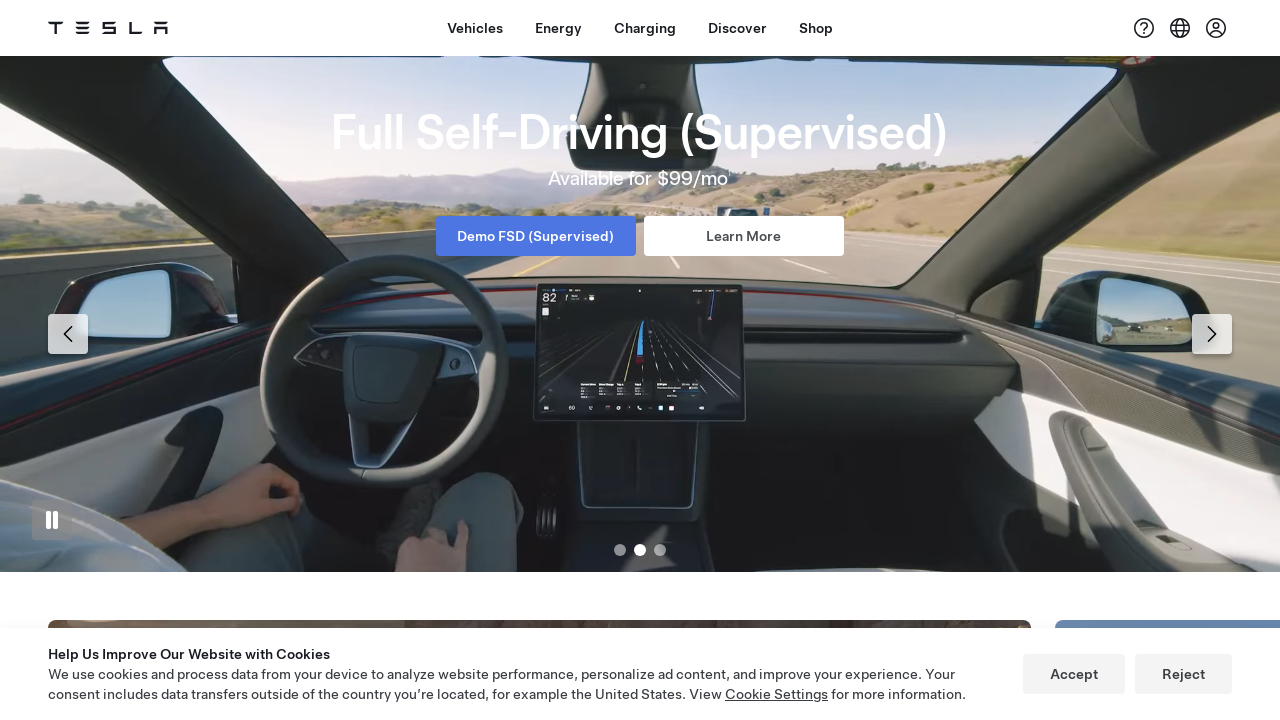

Retrieved Tesla page URL: https://www.tesla.com/
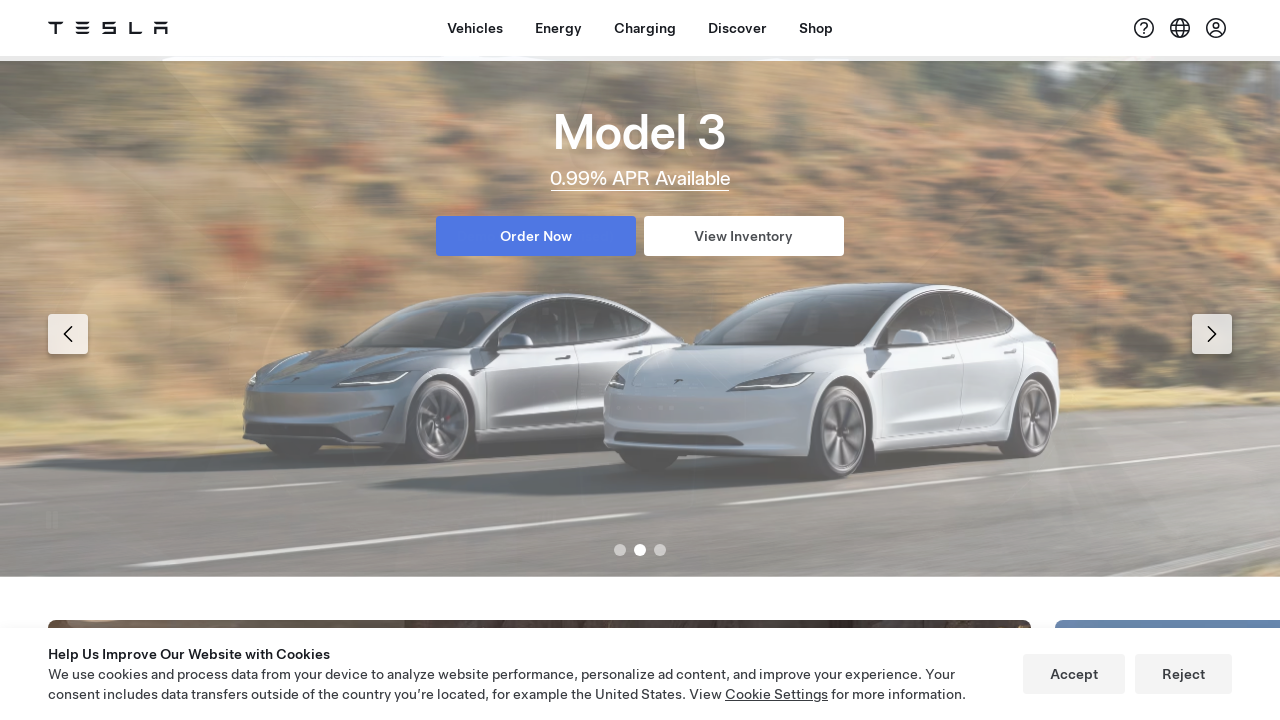

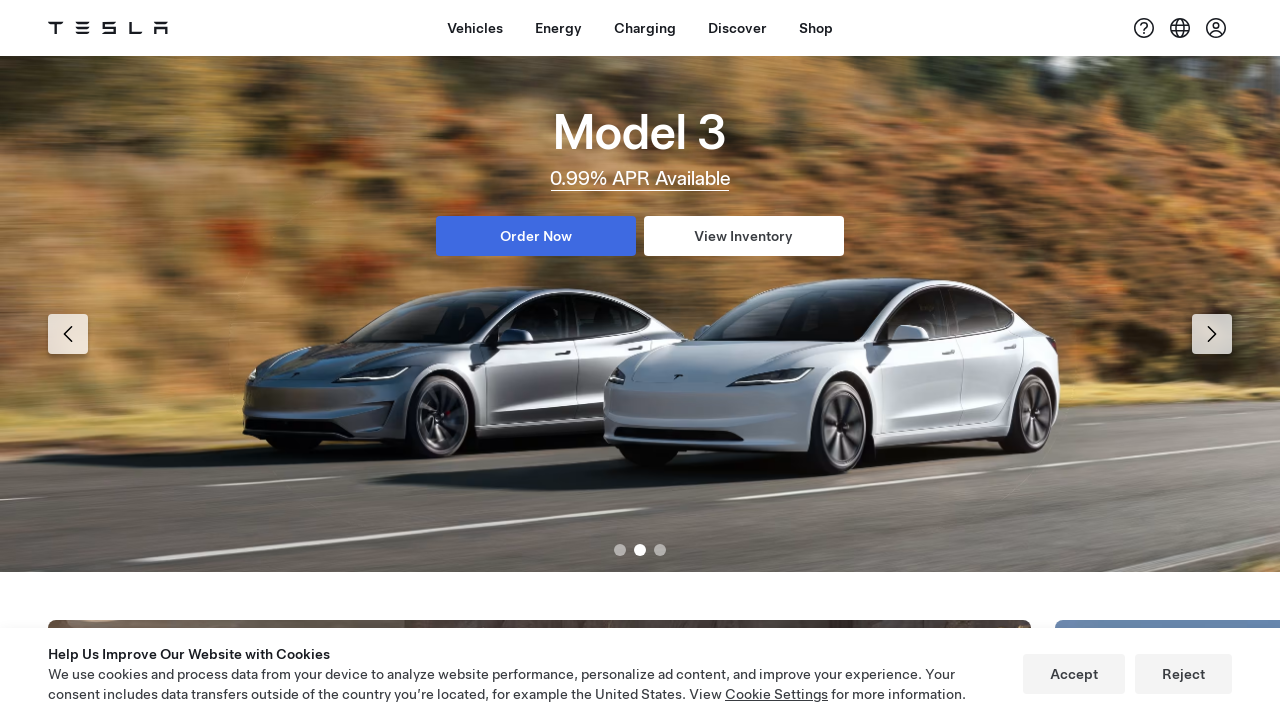